Navigates to the home page and clicks the Data Structures Introduction link

Starting URL: https://dsportalapp.herokuapp.com/home

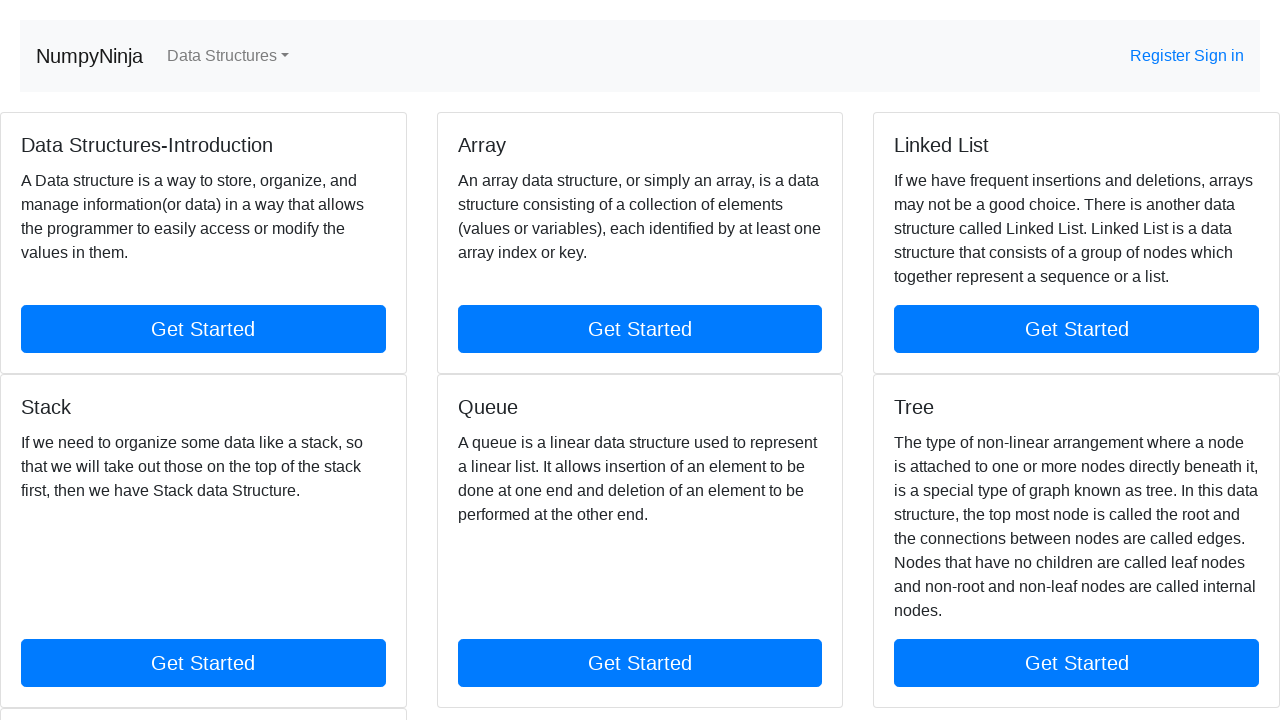

Navigated to home page at https://dsportalapp.herokuapp.com/home
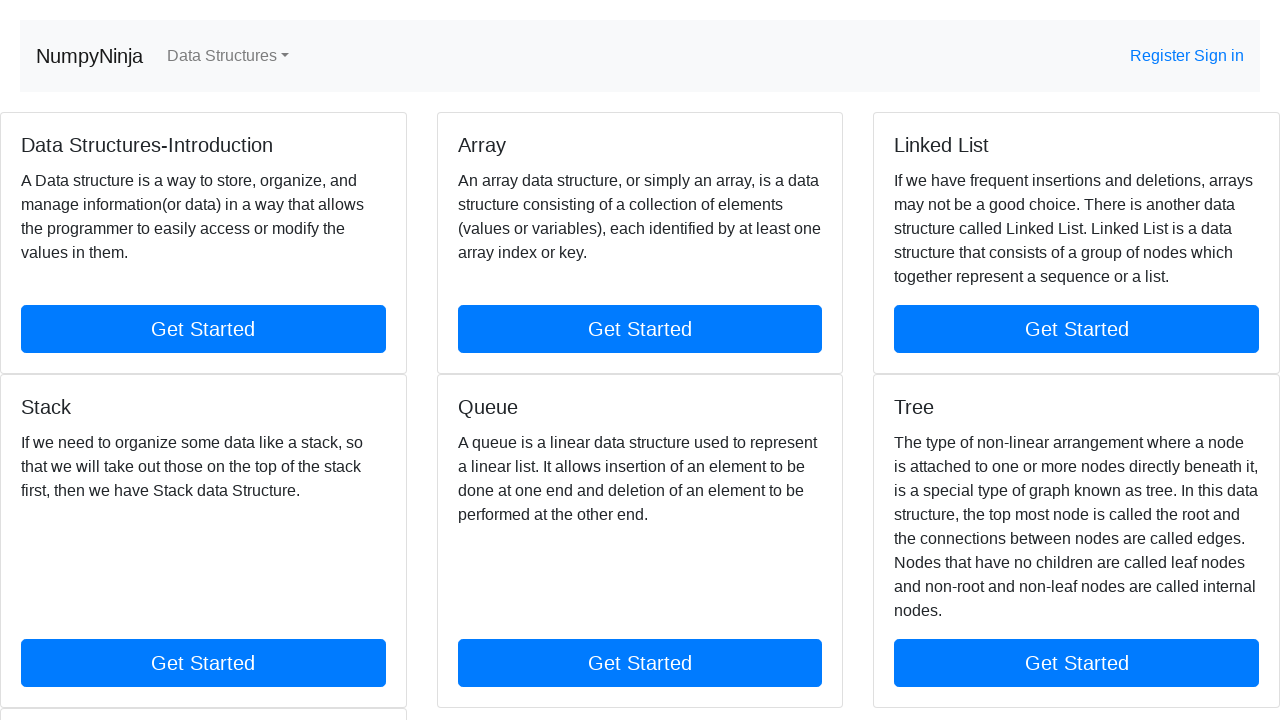

Clicked Data Structures Introduction link at (203, 329) on xpath=//a[@href='data-structures-introduction']
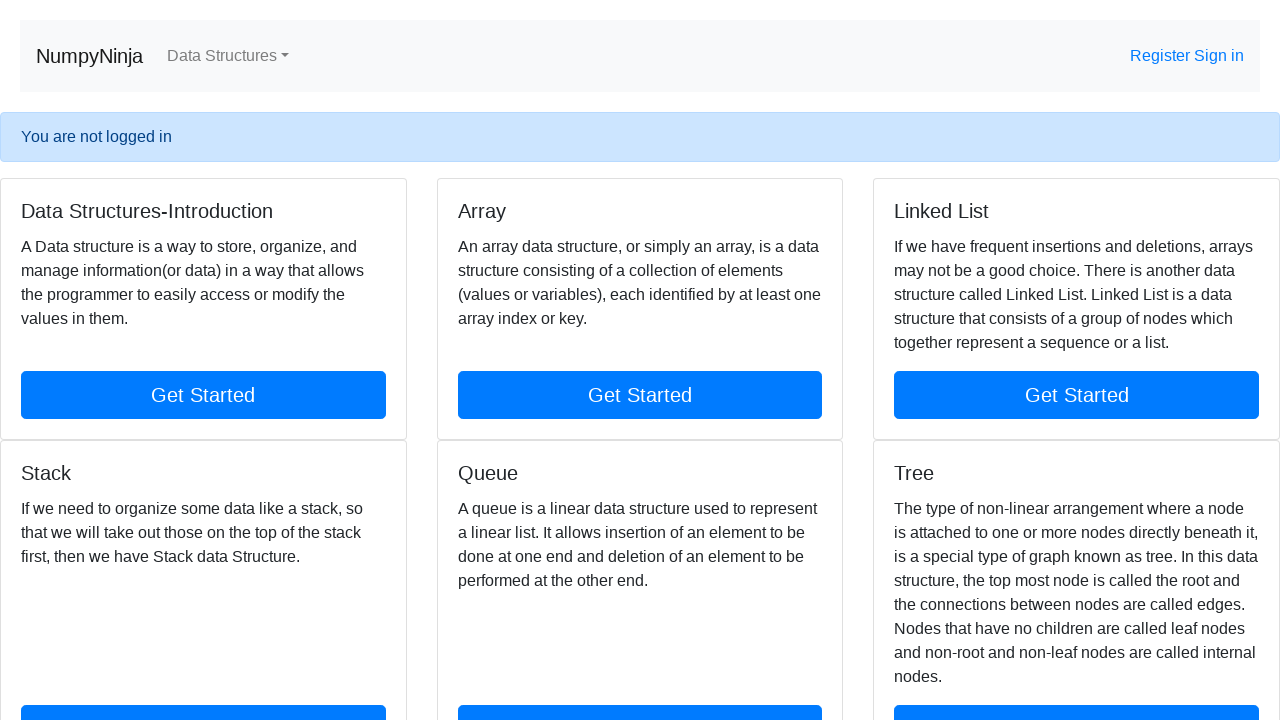

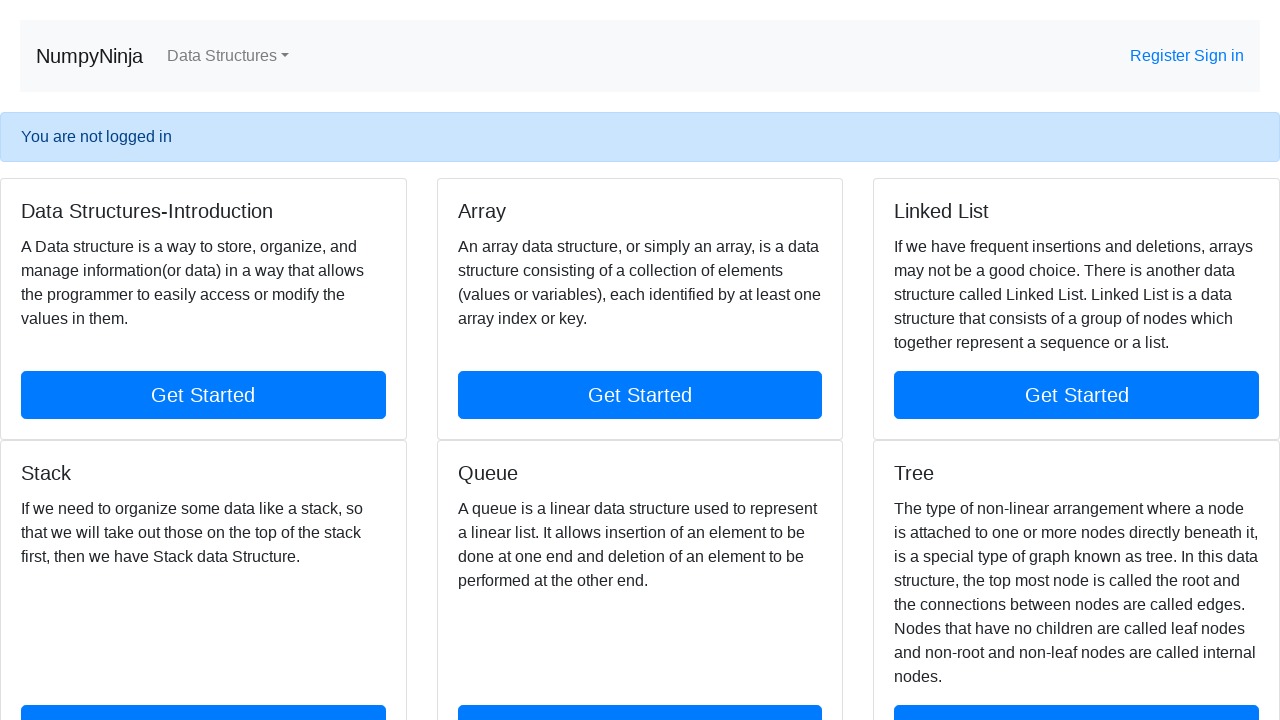